Tests a multi-select dropdown element on W3Schools by switching to an iframe and verifying the dropdown supports multiple selections

Starting URL: https://www.w3schools.com/html/tryit.asp?filename=tryhtml_elem_select_multiple

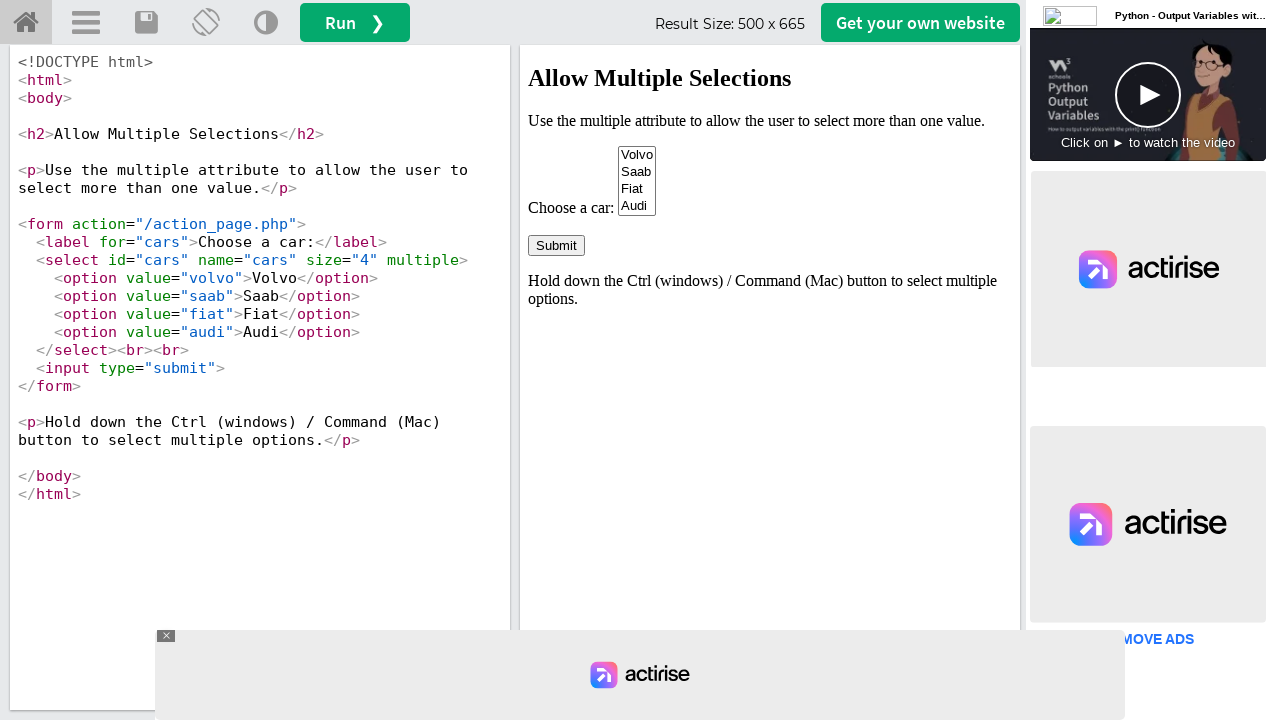

Waited for multi-select dropdown element to load in iframe
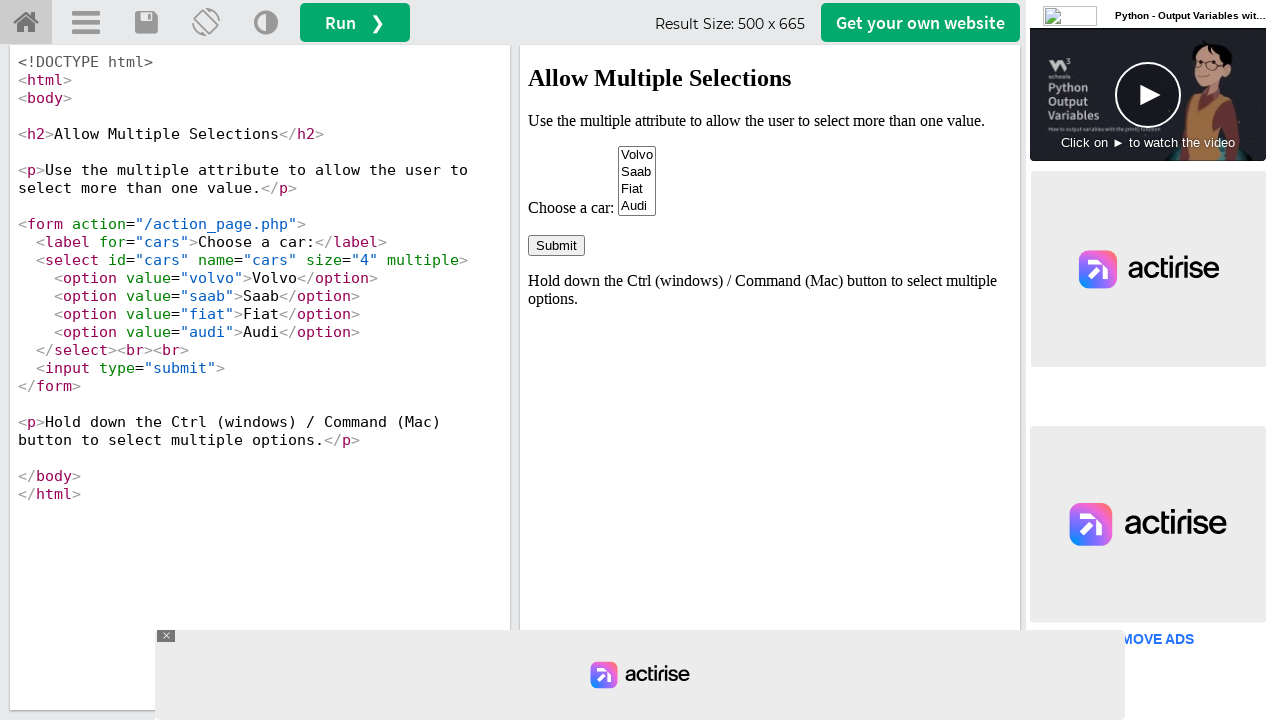

Located the multi-select dropdown element in iframe
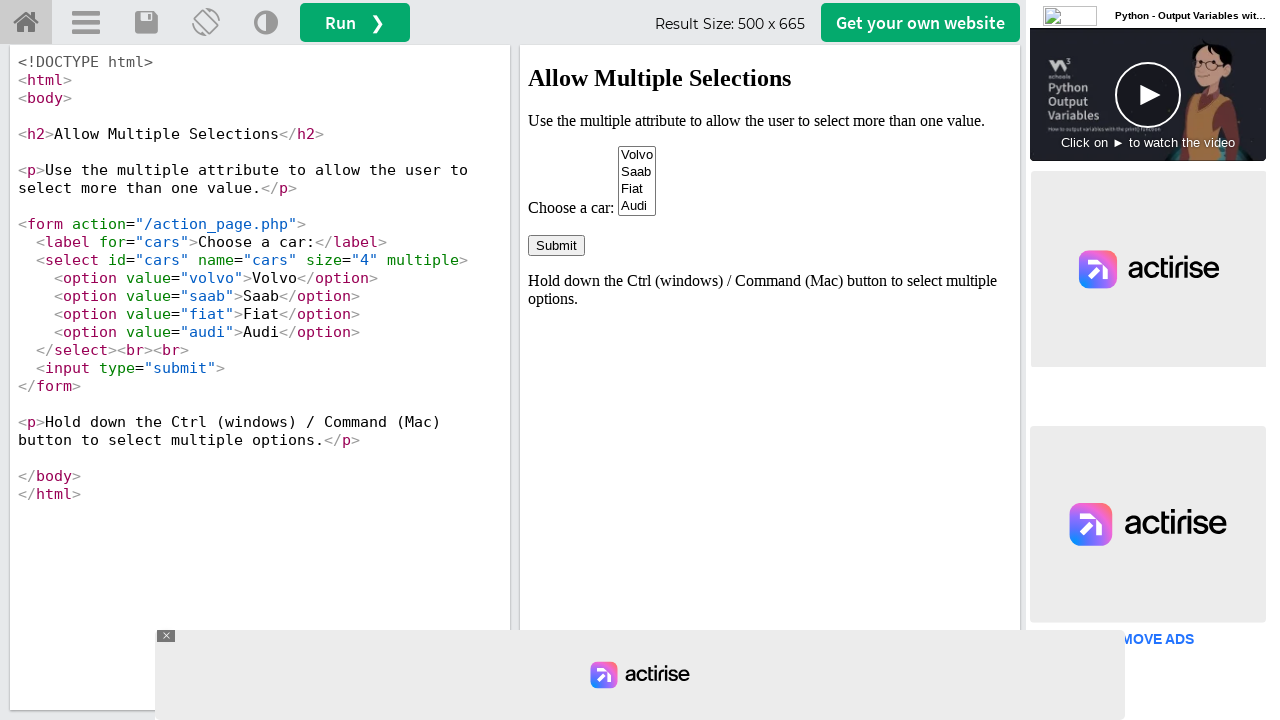

Clicked on the multi-select dropdown to open it at (637, 181) on #iframeResult >> internal:control=enter-frame >> select[name='cars']
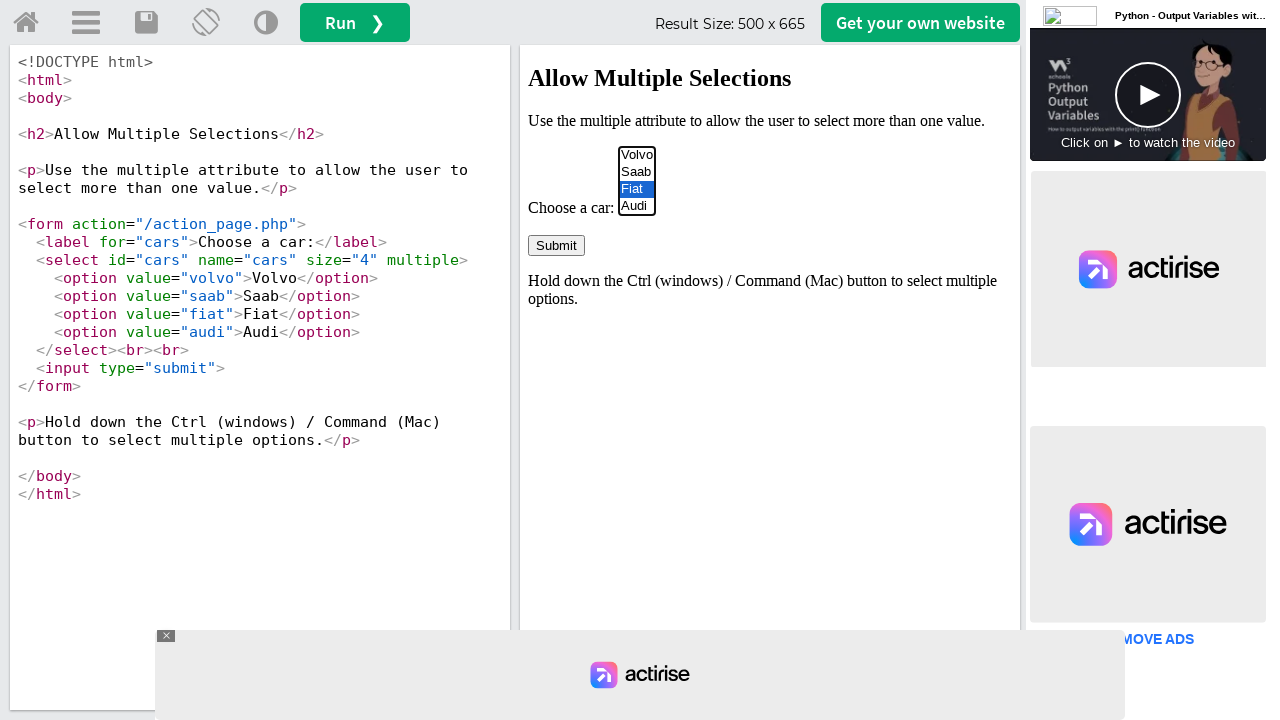

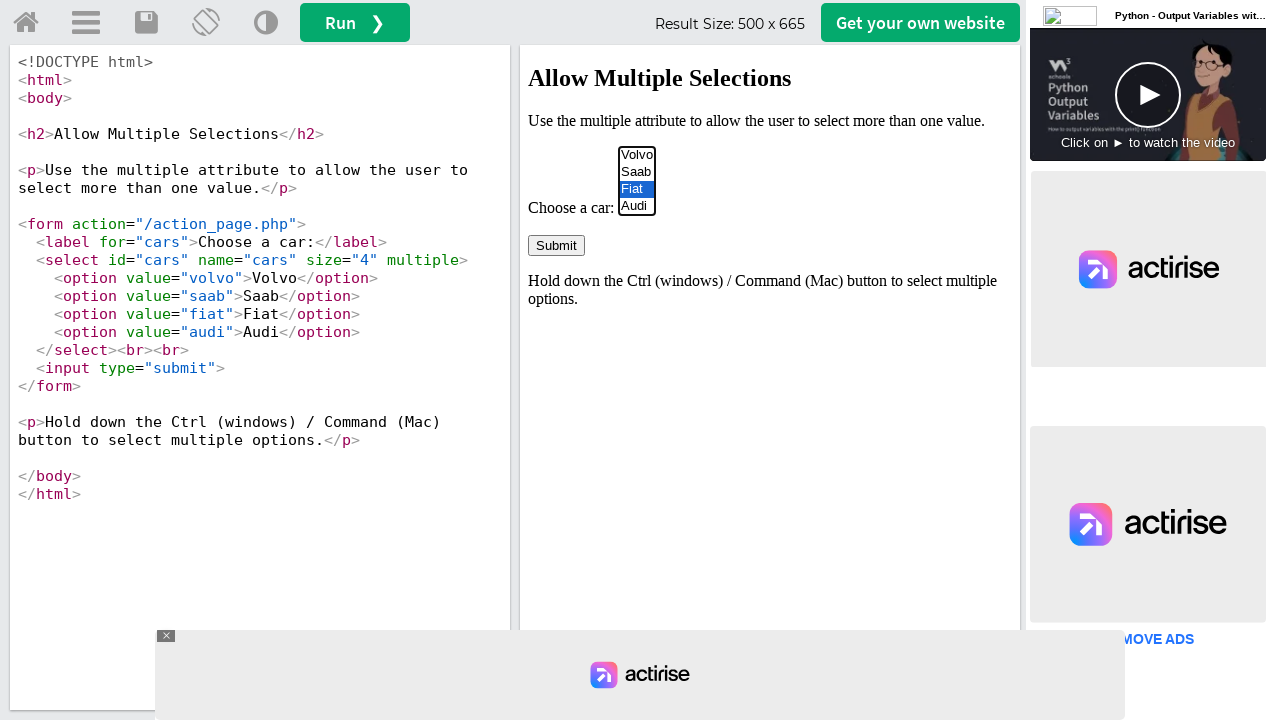